Tests clicking a button with multiple CSS classes on the UI Testing Playground class attribute page

Starting URL: http://uitestingplayground.com/classattr

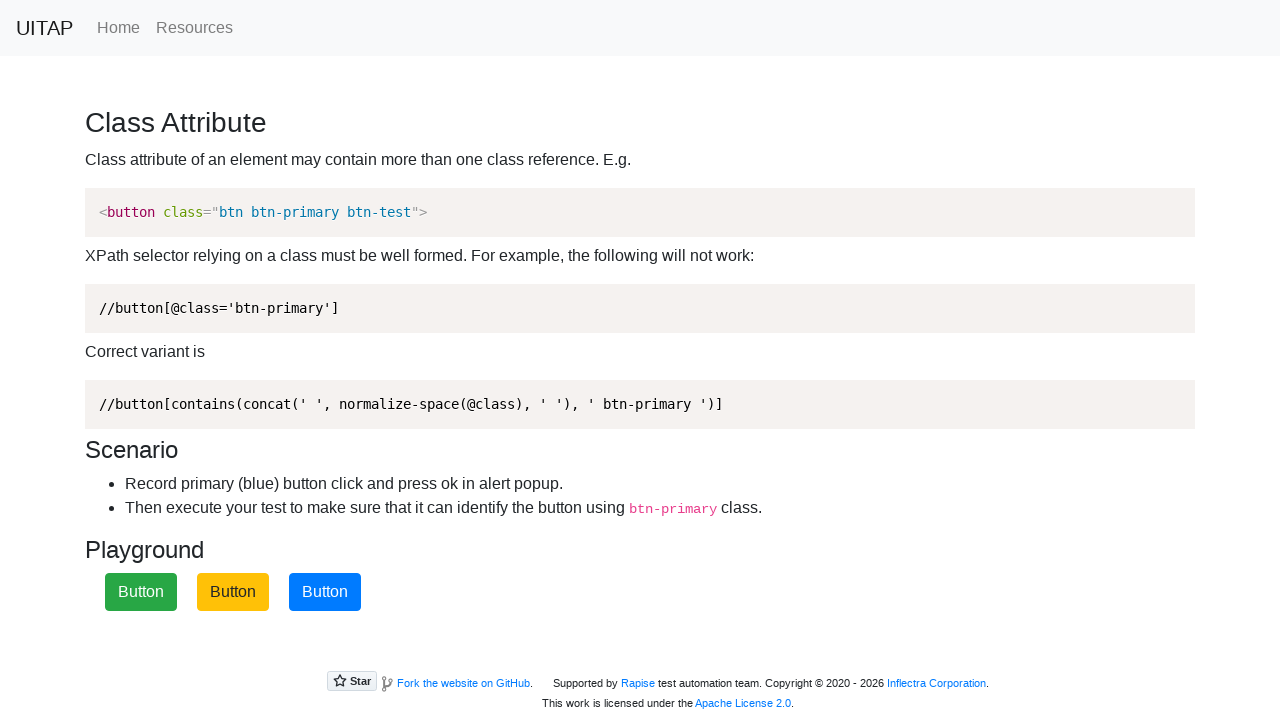

Navigated to UI Testing Playground class attribute page
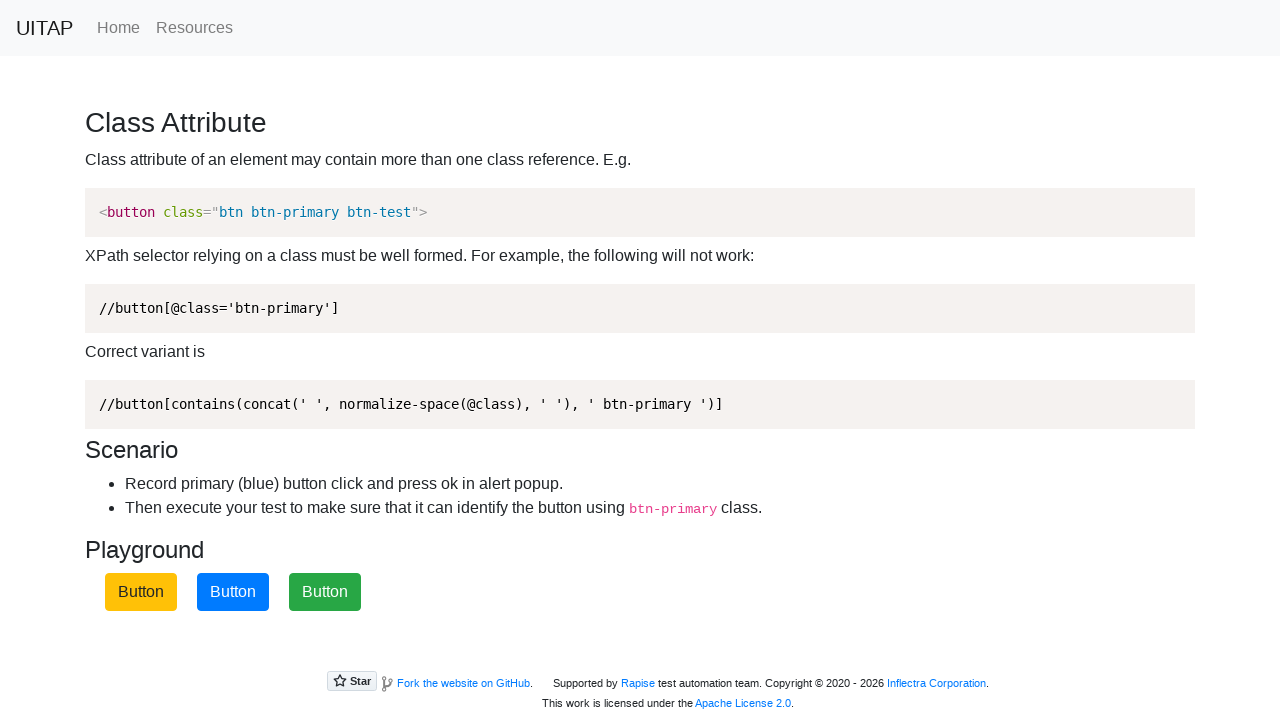

Clicked button with class2 and btn-primary classes at (233, 592) on .class2.btn-primary
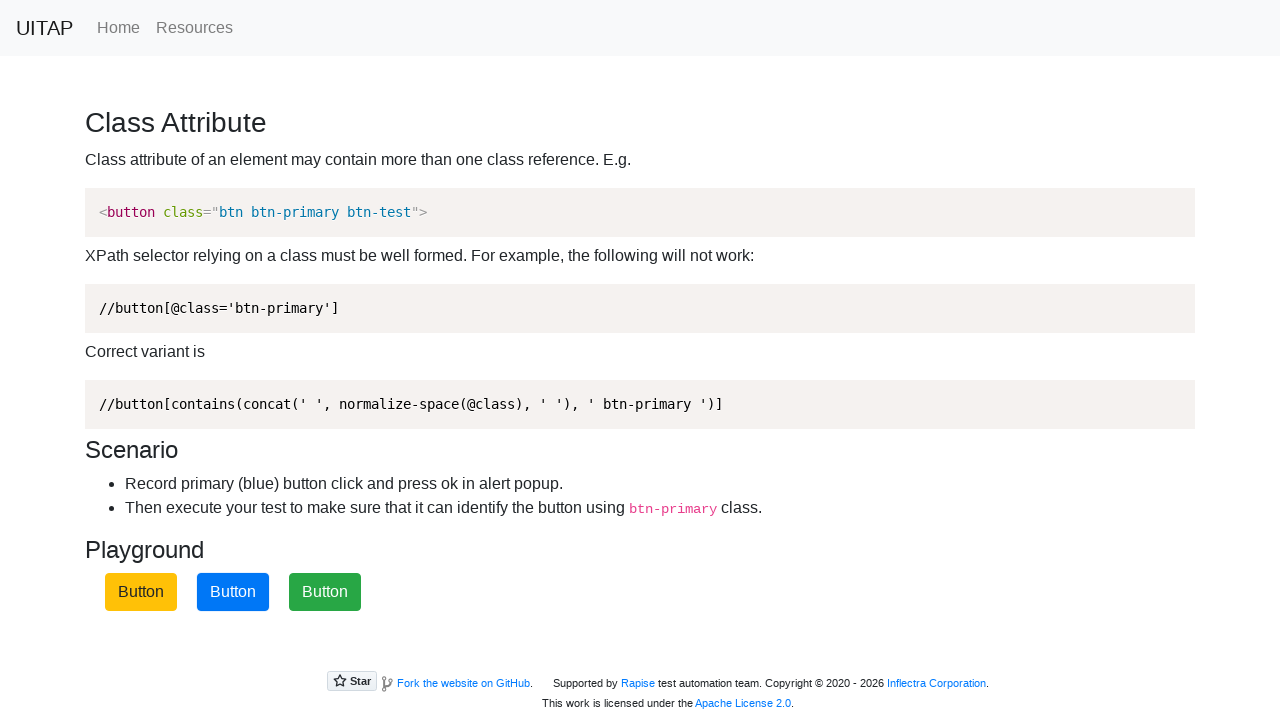

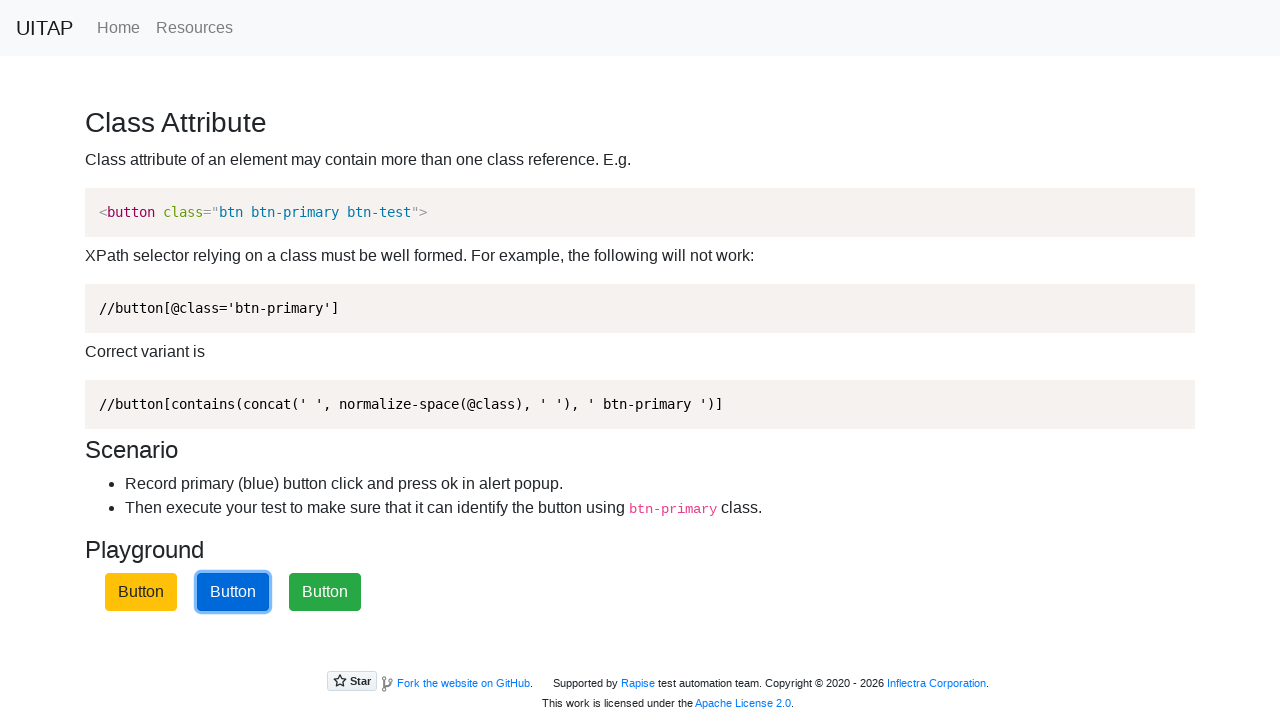